Tests dynamic control functionality by clicking the Remove button and verifying that the "It's gone!" message appears

Starting URL: https://the-internet.herokuapp.com/dynamic_controls

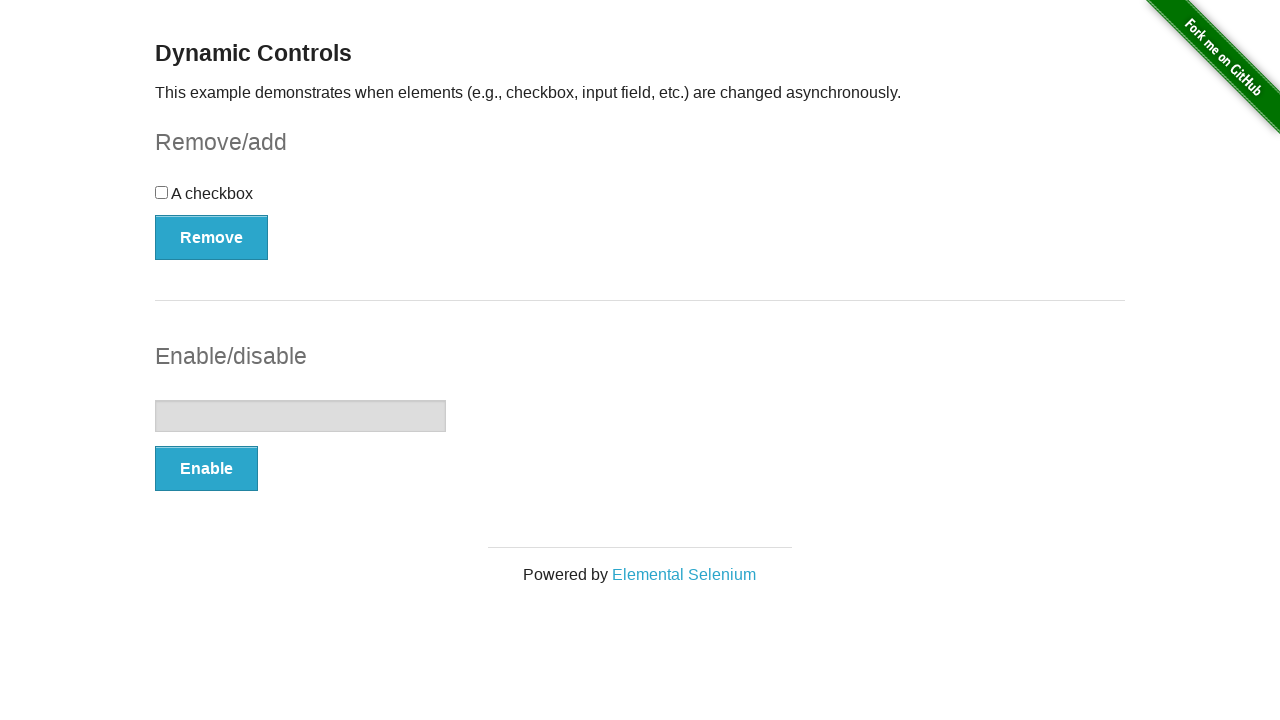

Clicked the Remove button at (212, 237) on xpath=//button[text()='Remove']
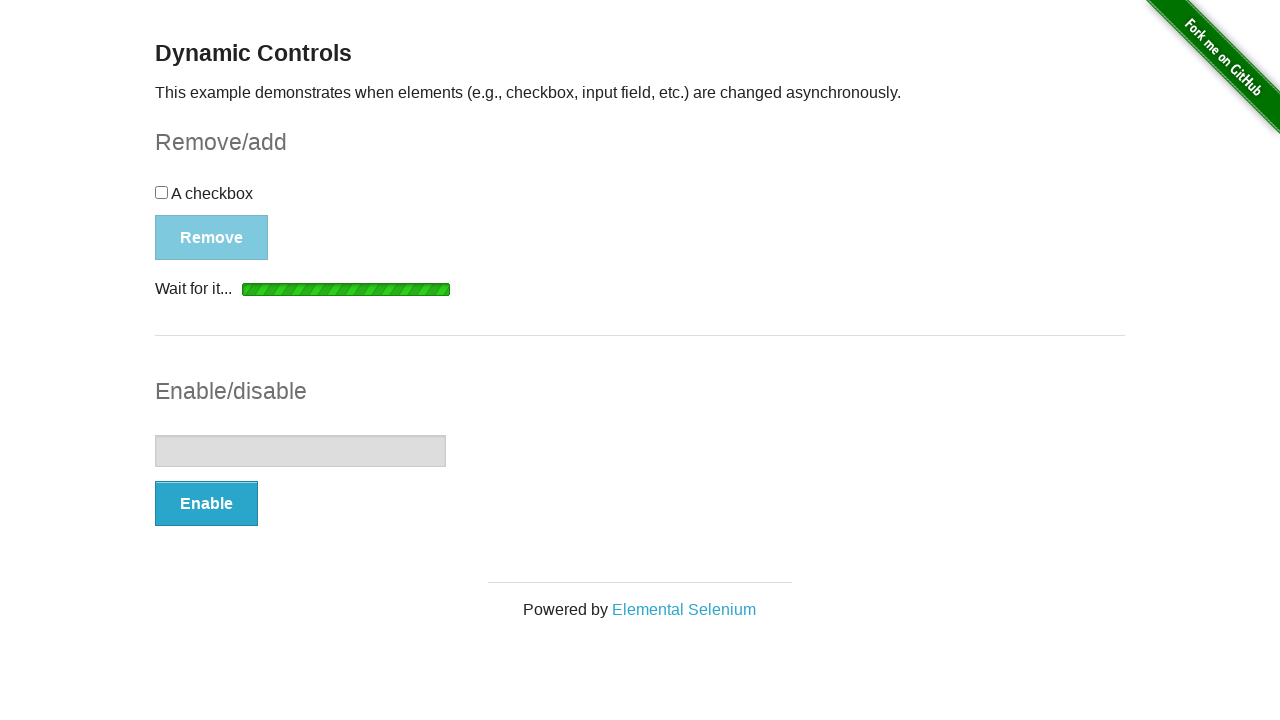

Waited for the message element to become visible
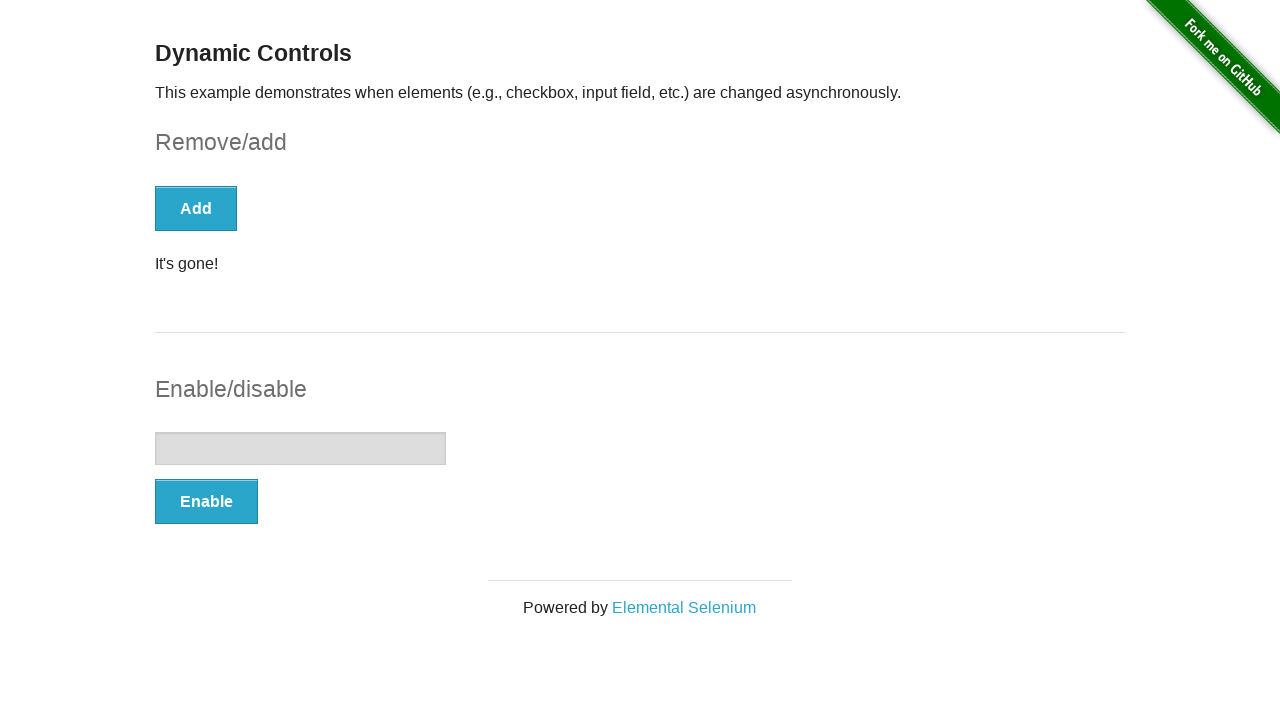

Located the message element
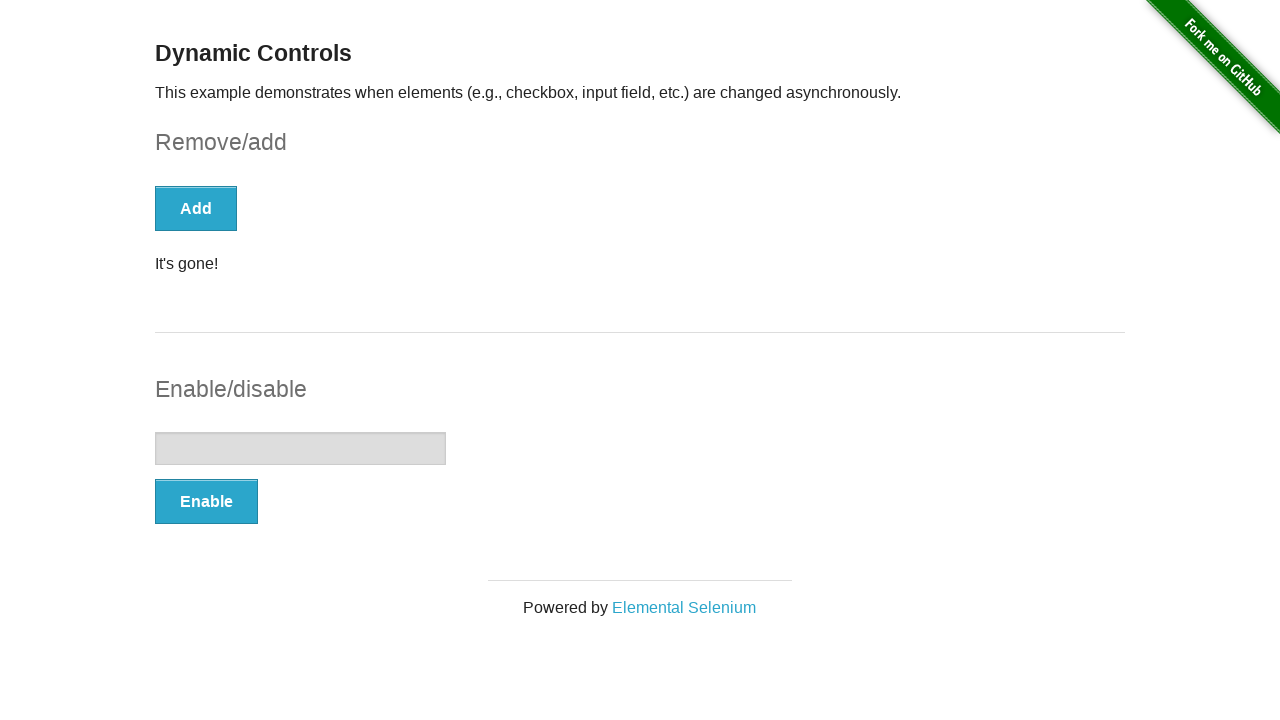

Verified that the "It's gone!" message is visible
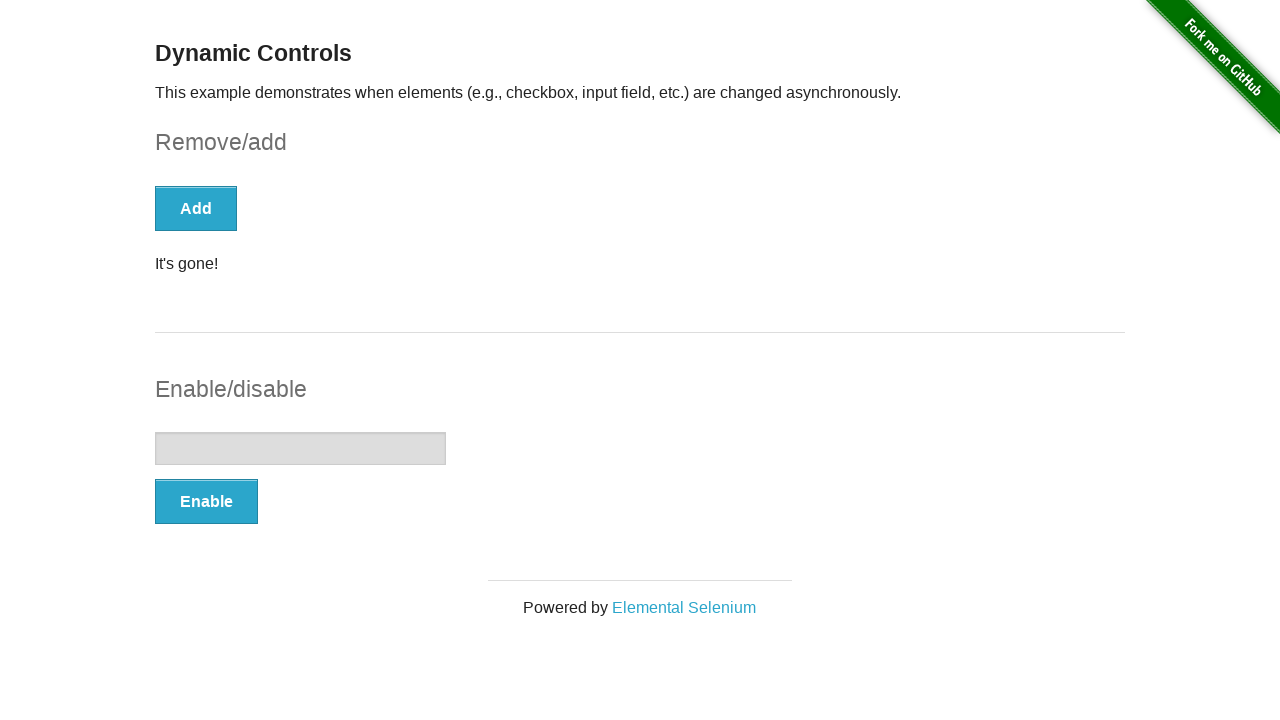

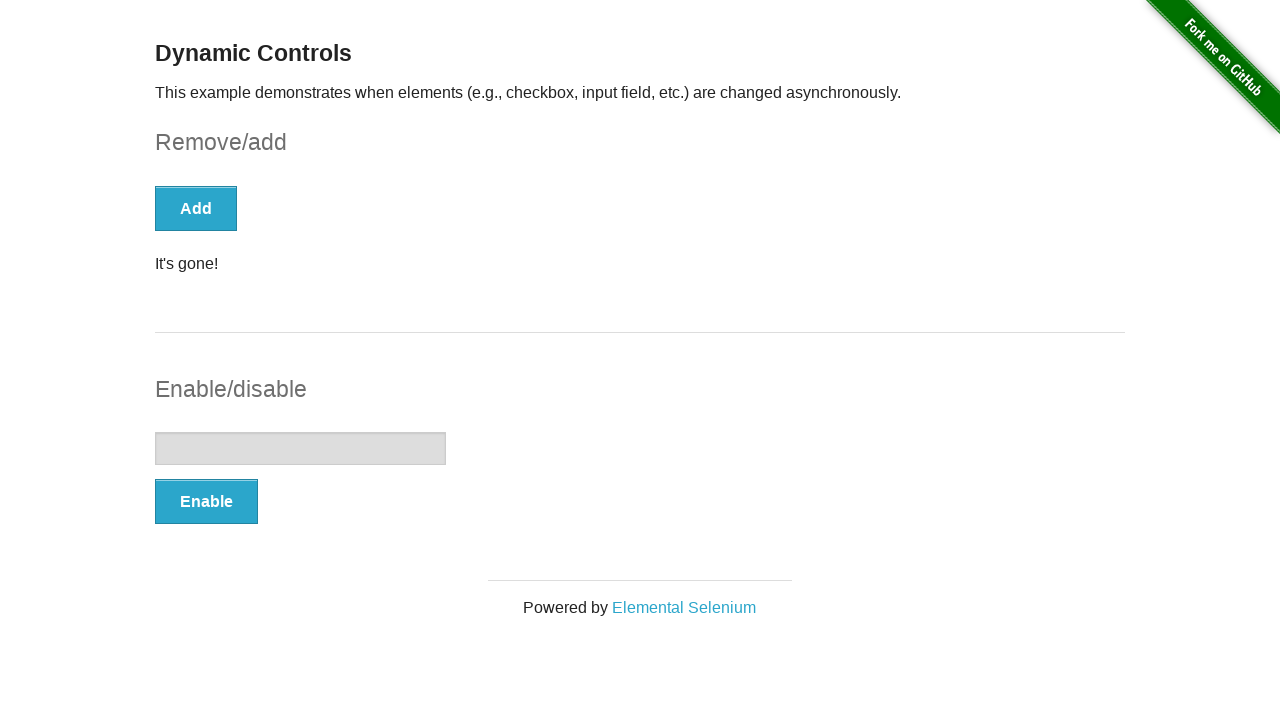